Navigates to Jolly Silks e-commerce website and verifies that the header logo is displayed

Starting URL: https://www.jollysilks.com/?gclid=EAIaIQobChMIwp_ppriqgQMVtwp7Bx3QhAaFEAAYASAAEgIHDfD_BwE

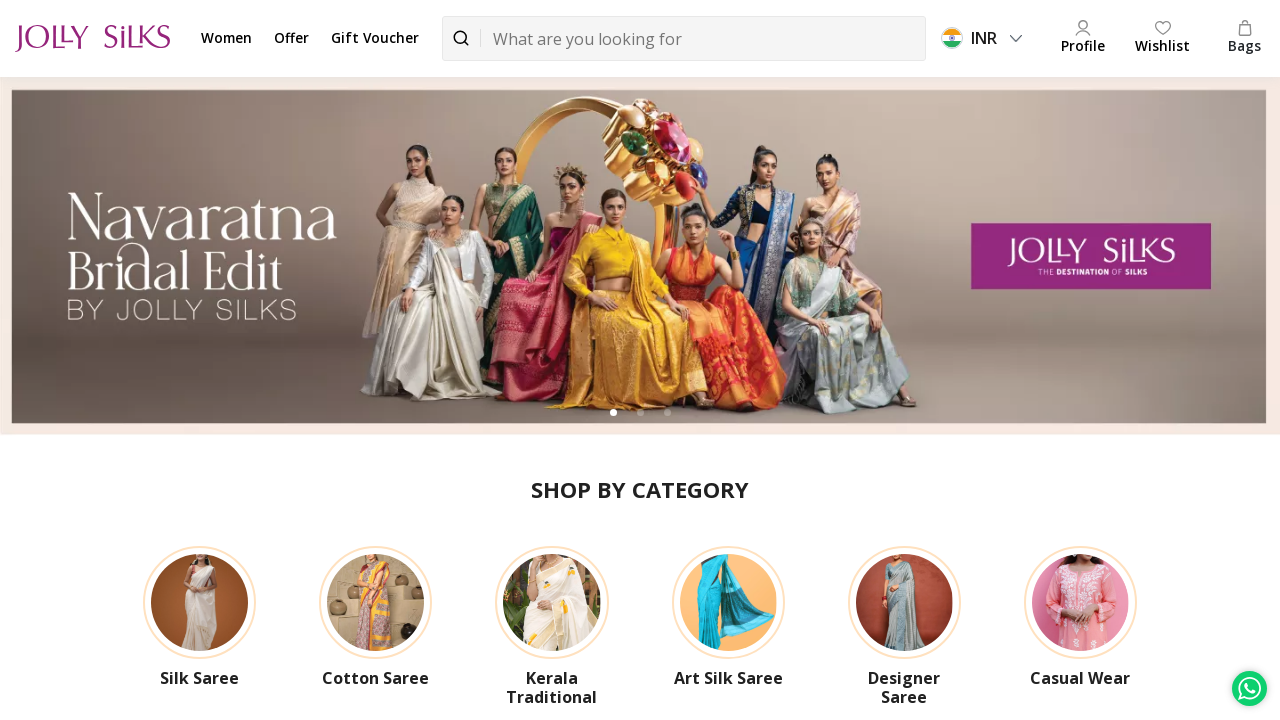

Navigated to Jolly Silks e-commerce website
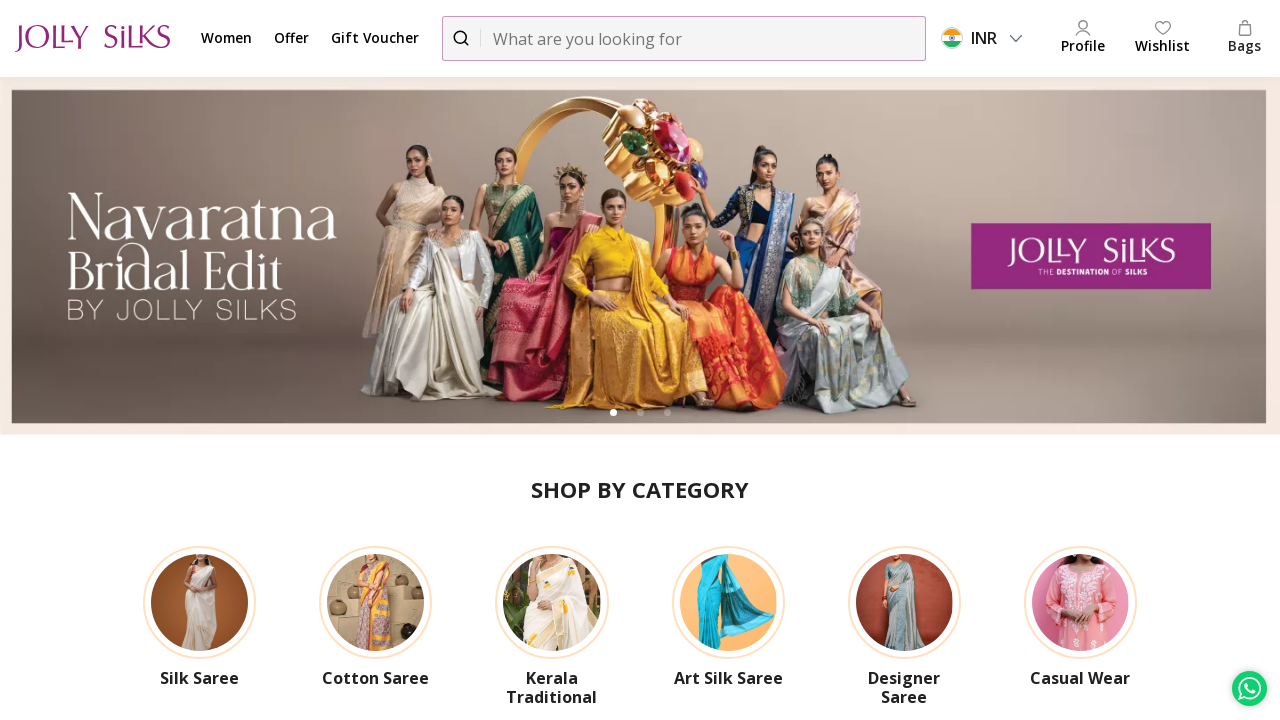

Header logo selector loaded
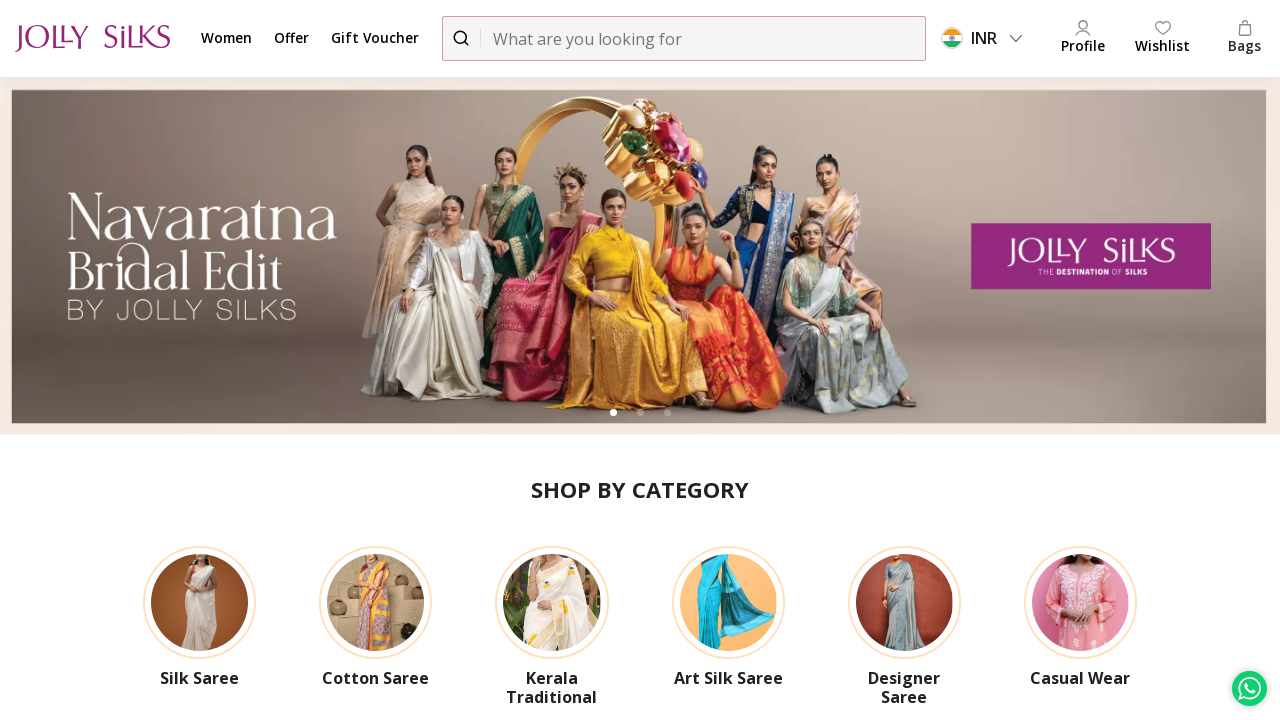

Located header logo element
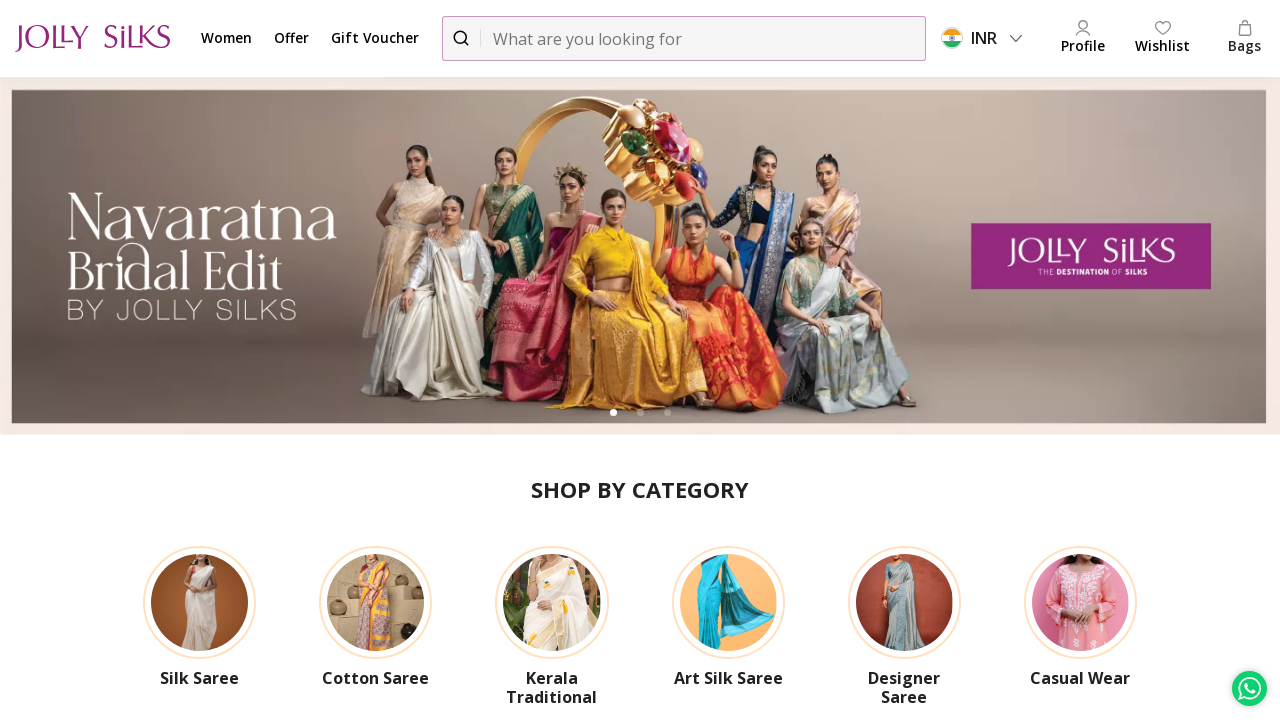

Header logo is displayed and visible
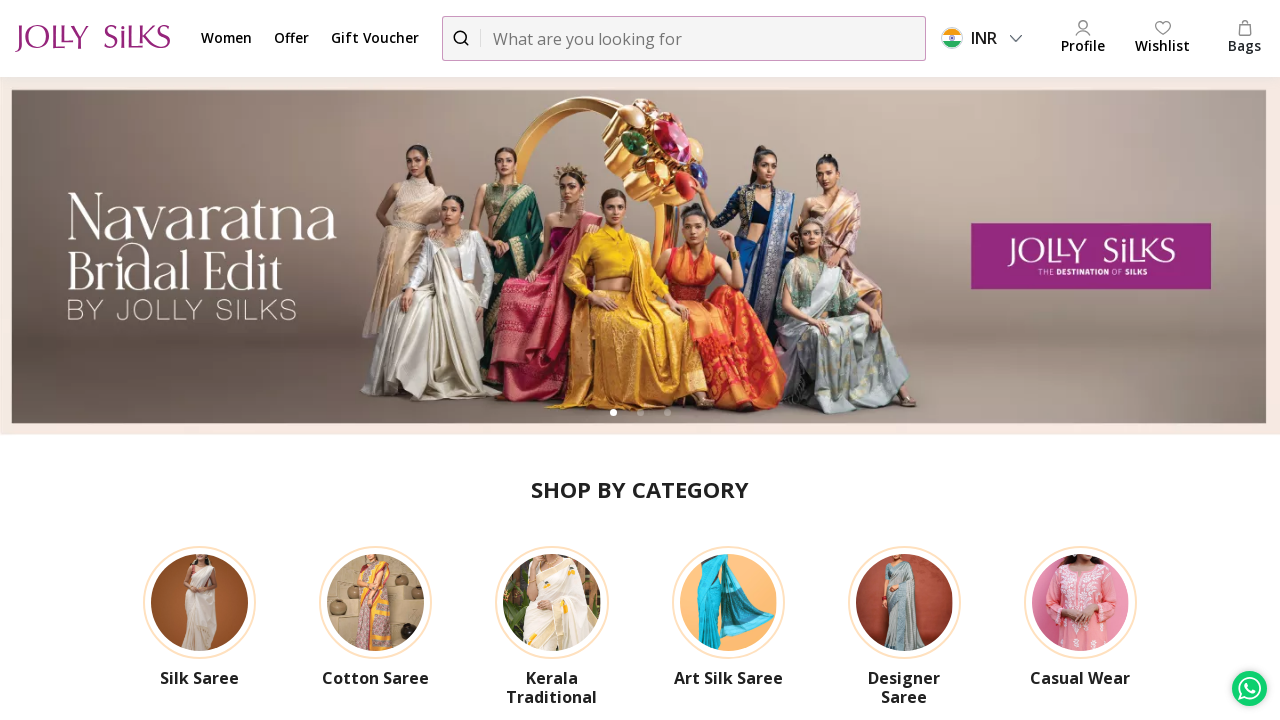

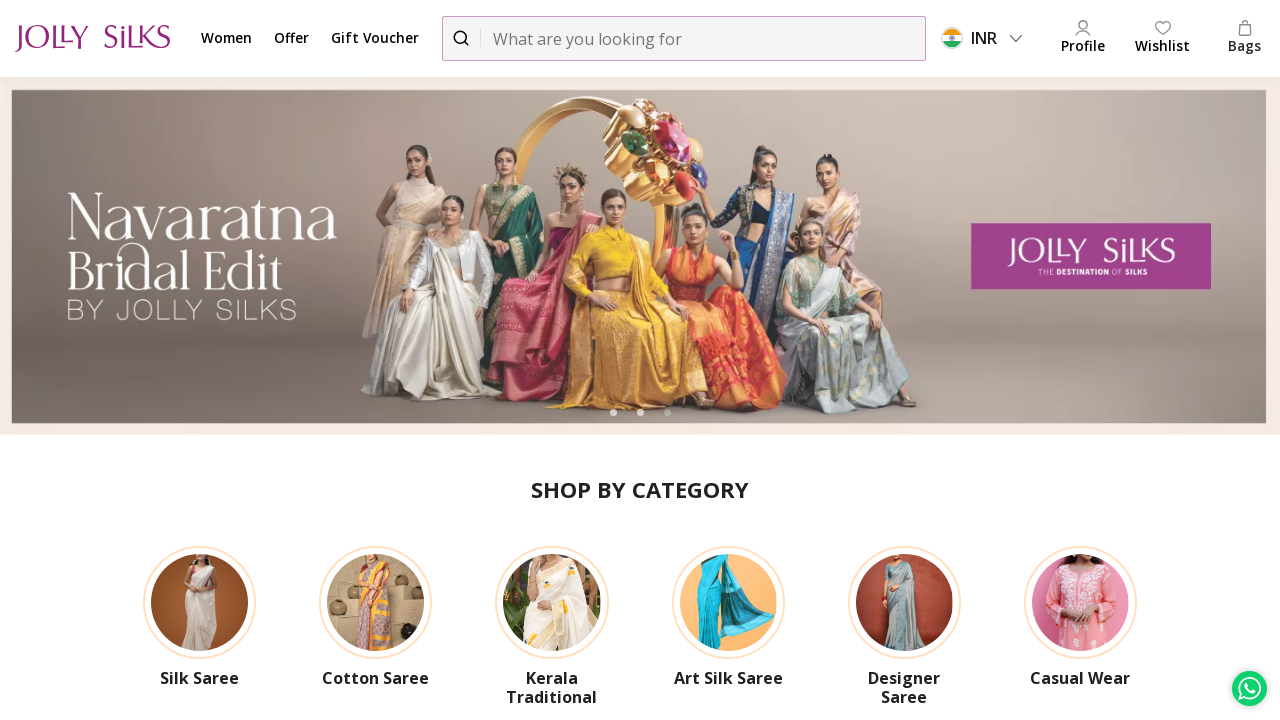